Clicks on Apple Watch Ultra 2 card and navigates back

Starting URL: https://www.apple.com/in/shop

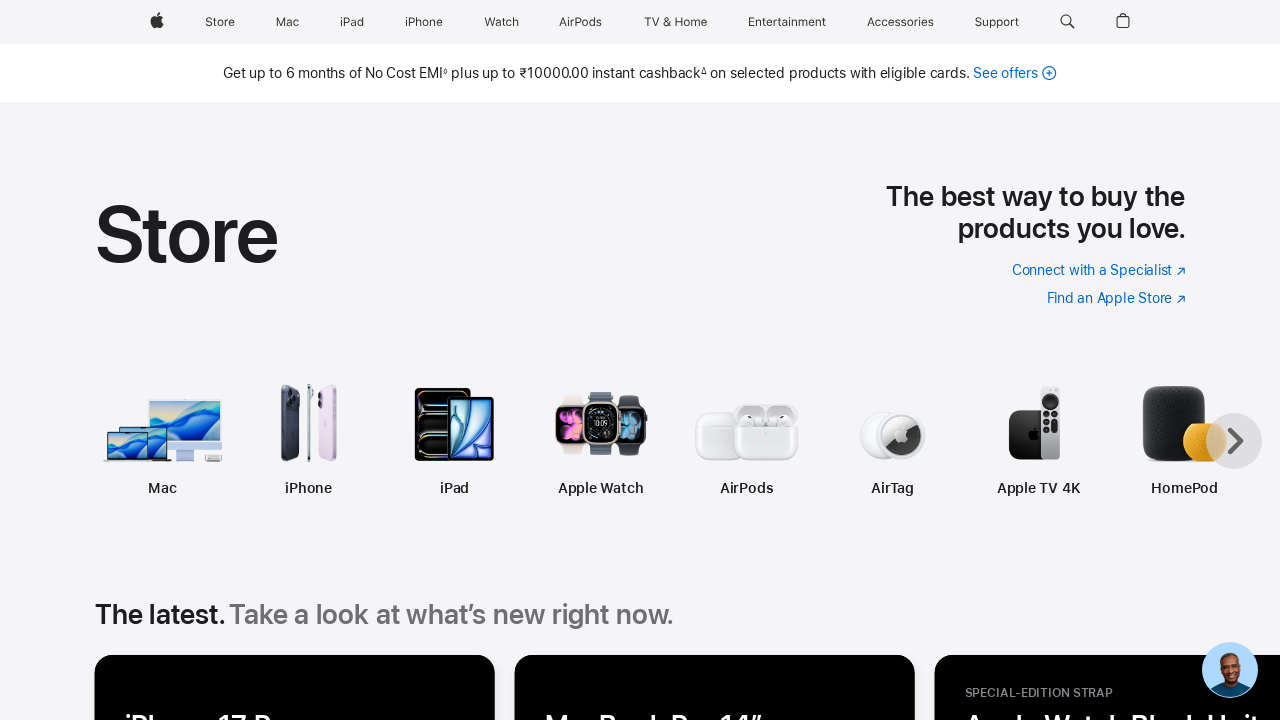

Clicked on Apple Watch Ultra 2 card at (715, 360) on (//div[@class="rf-ccard-content-desc"])[4]
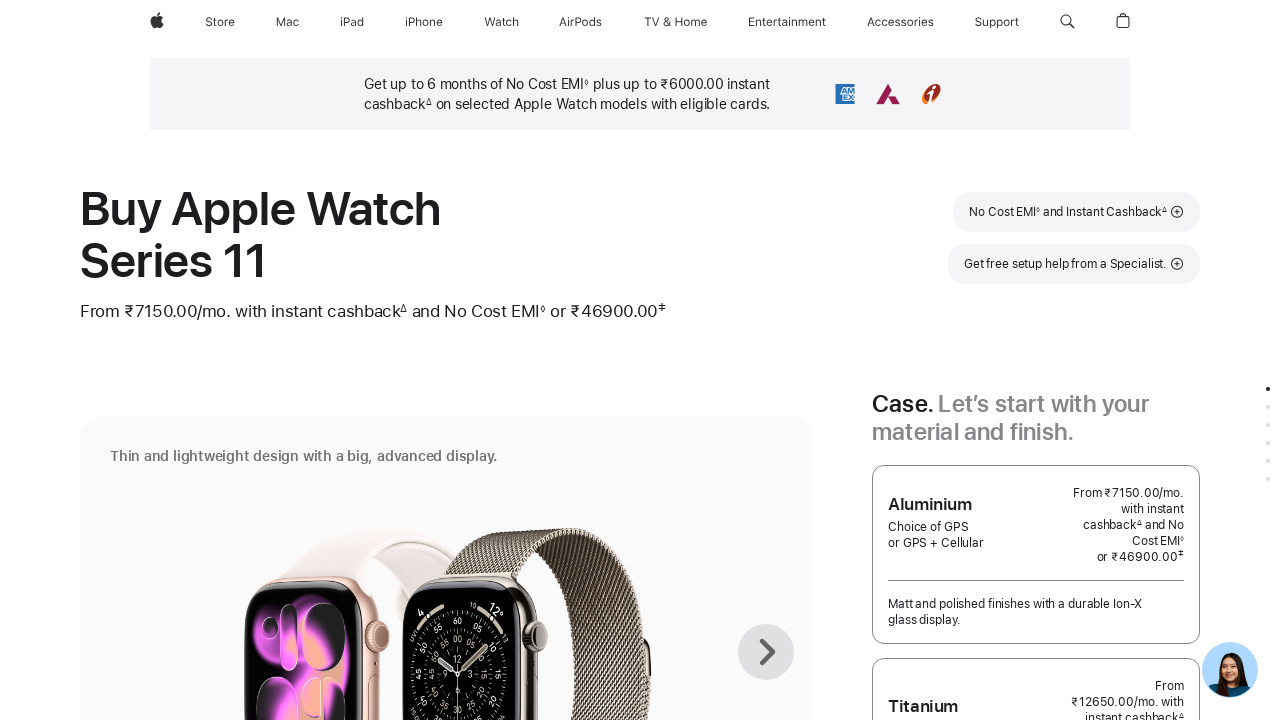

Retrieved page title: Buy Apple Watch Series 11 - Apple (IN)
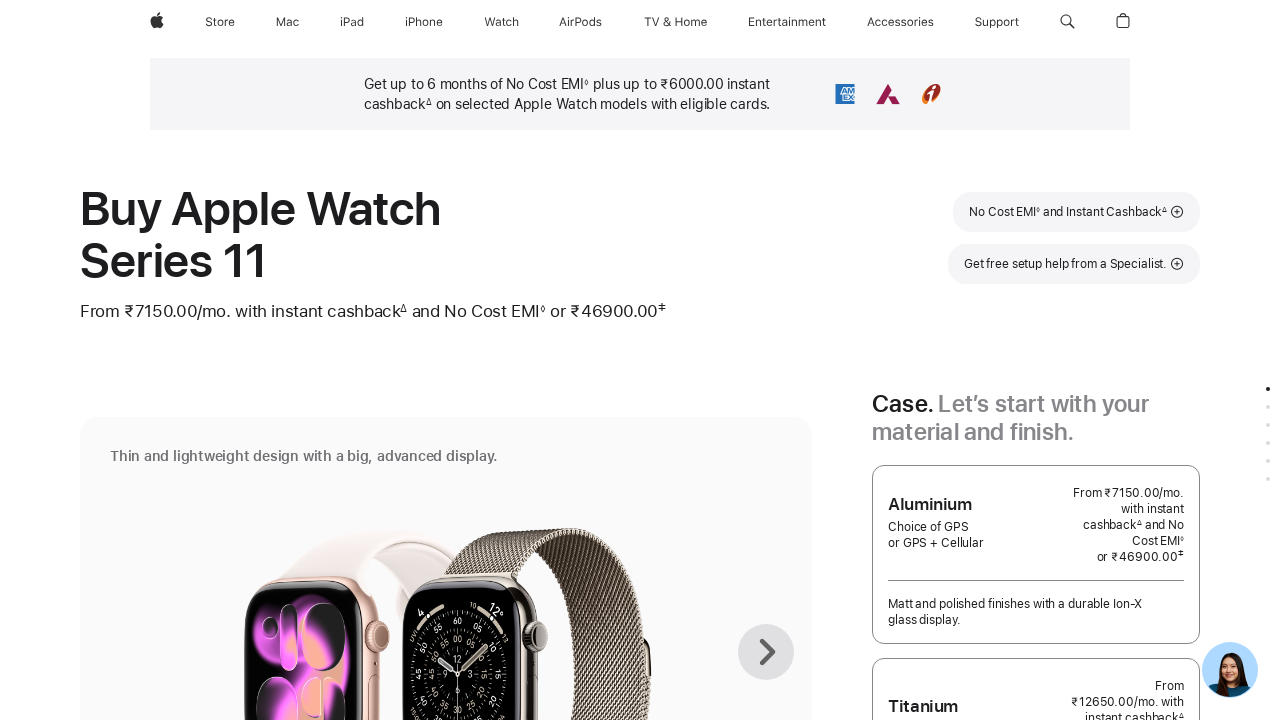

Printed page title to console
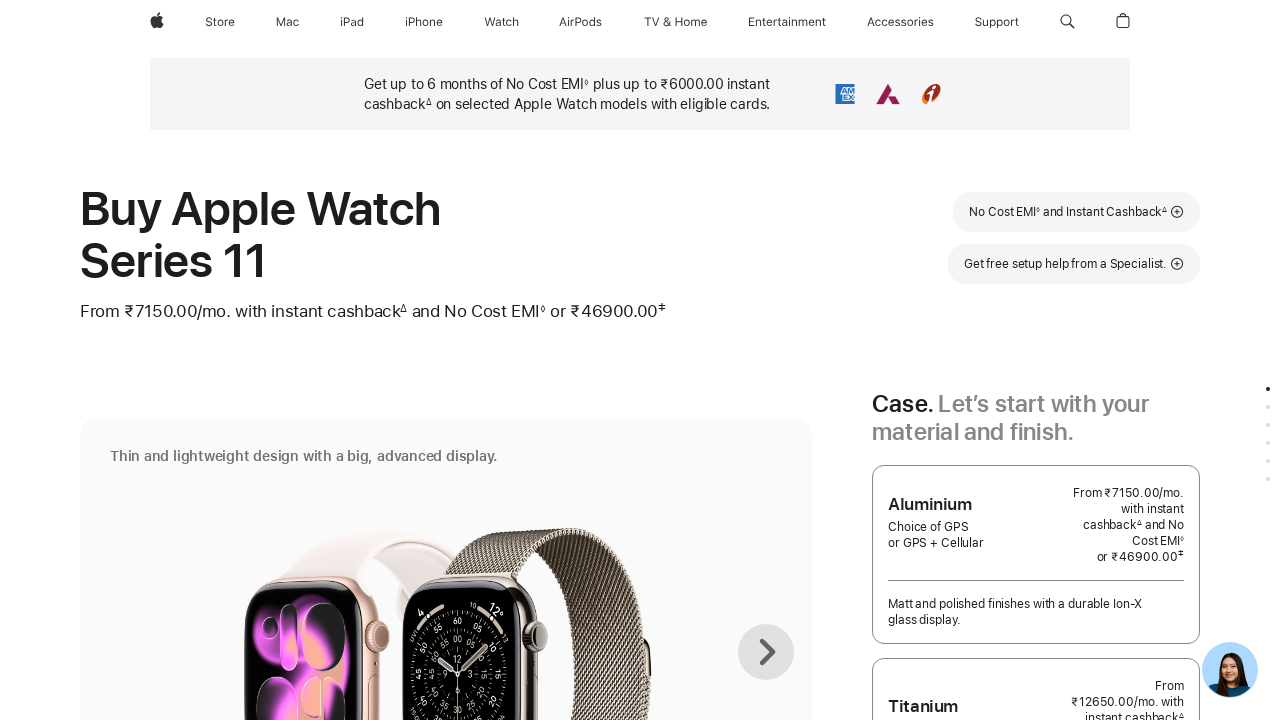

Navigated back to Apple Shop homepage
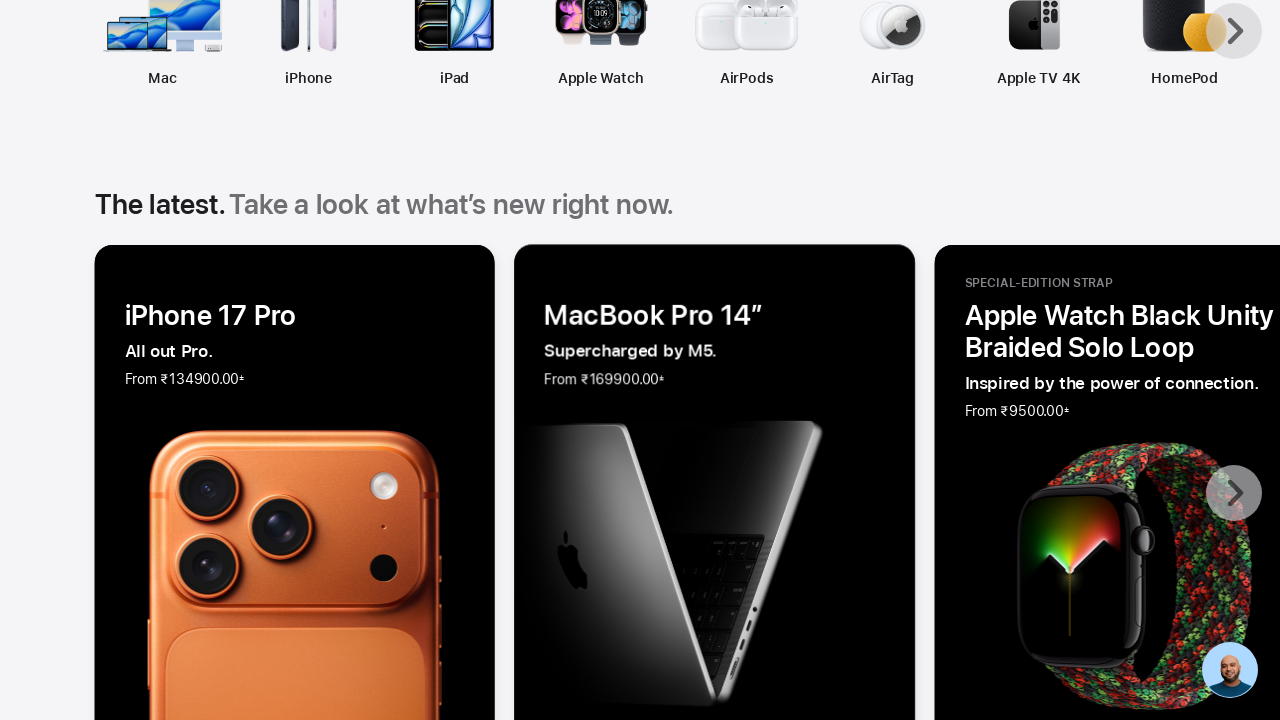

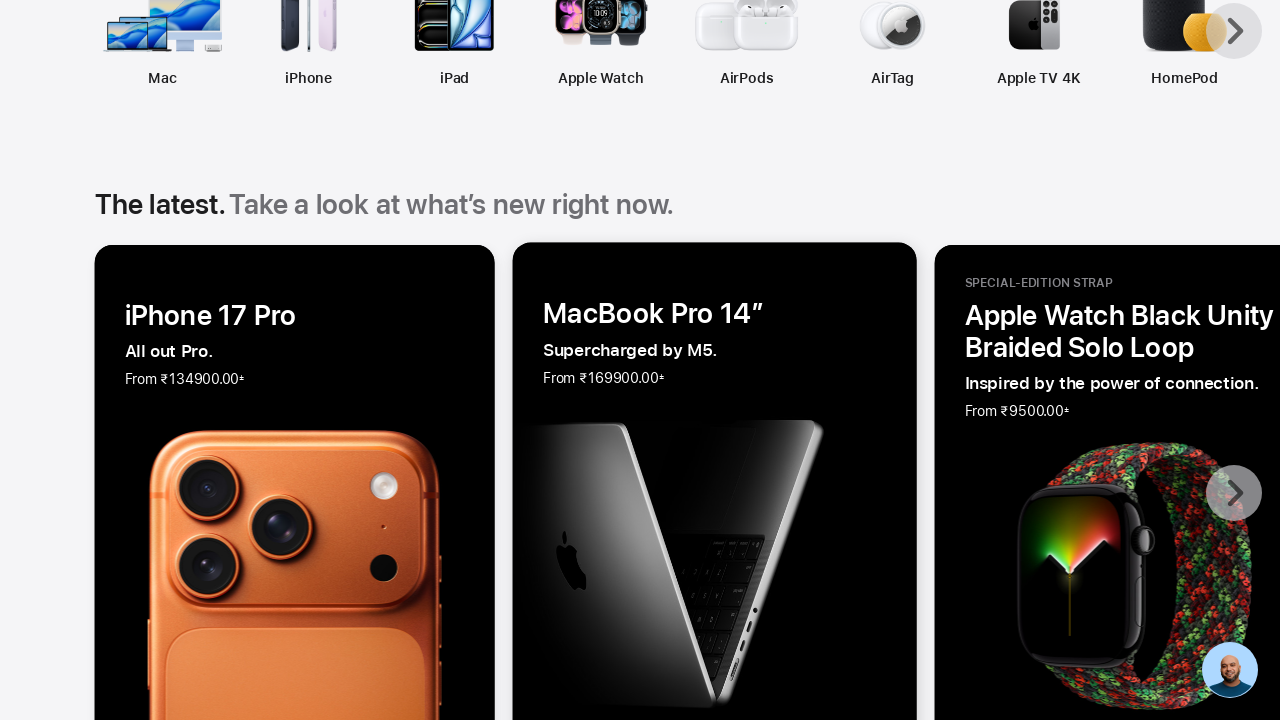